Tests handling of JavaScript Prompt dialog by clicking a button that triggers a prompt, entering text, accepting it, and verifying the entered text appears in the result.

Starting URL: https://the-internet.herokuapp.com/javascript_alerts

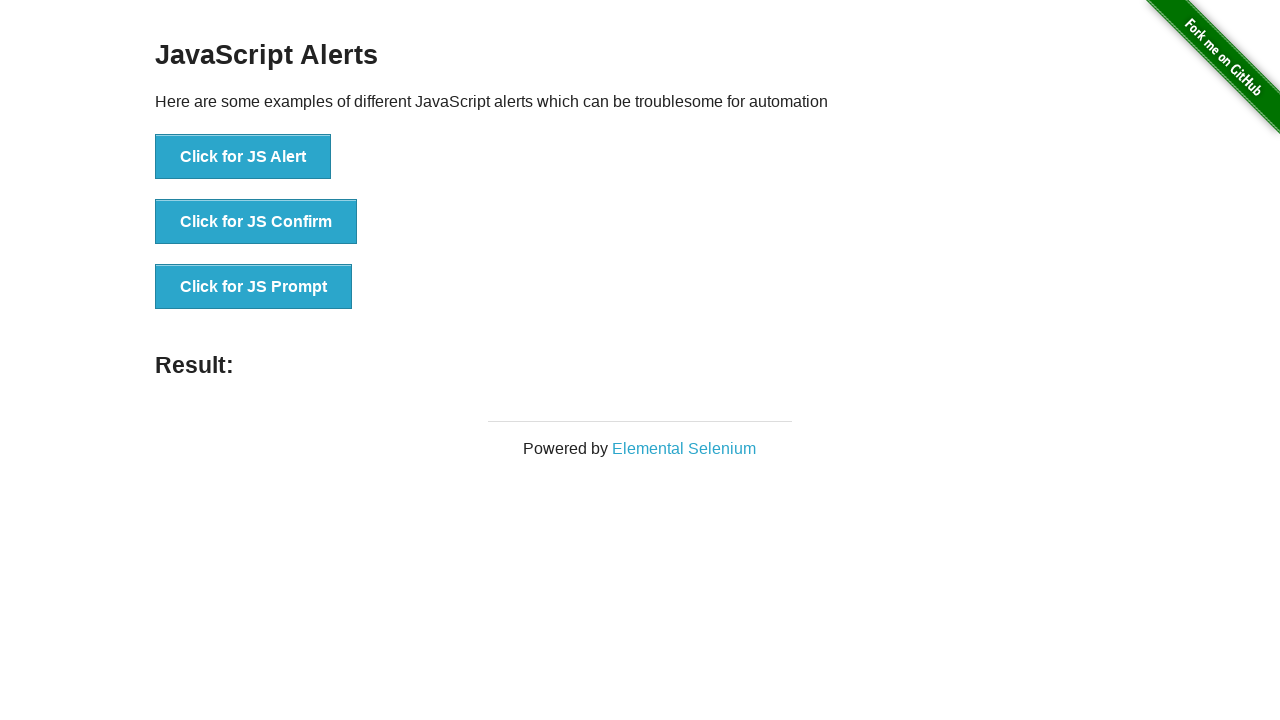

Set up dialog handler to accept prompt with text 'AutomationTester'
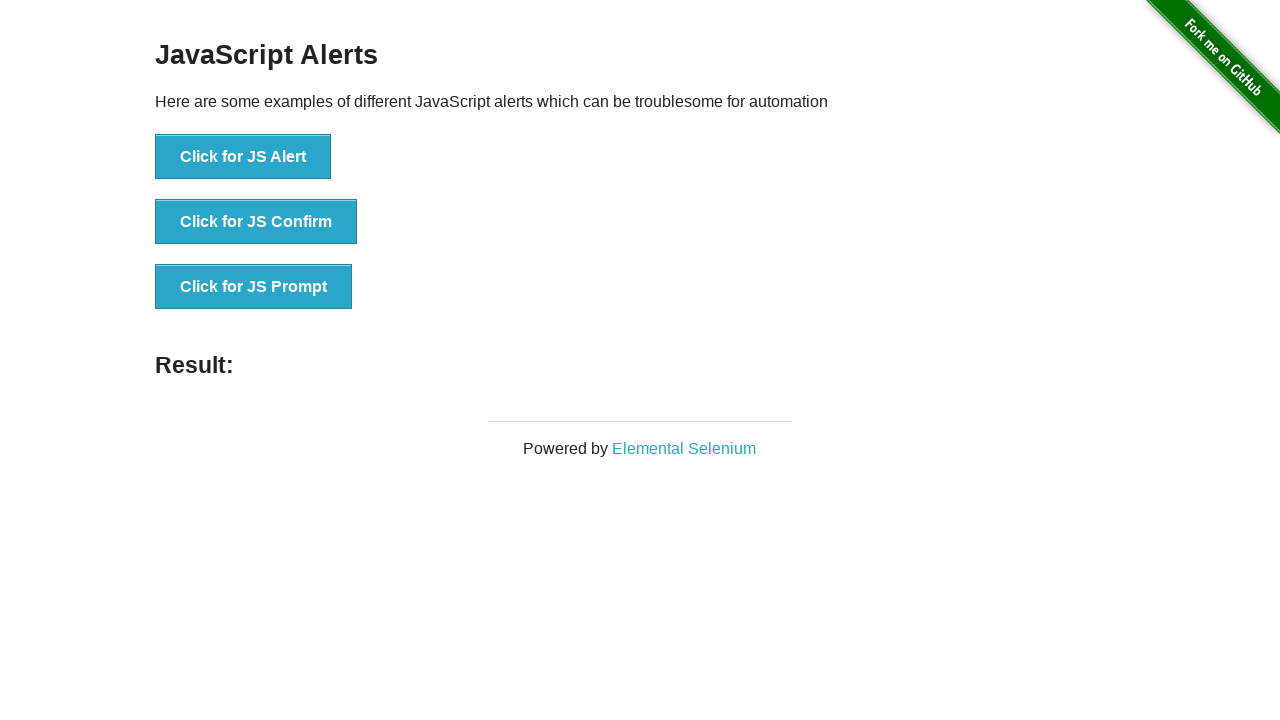

Clicked button to trigger JavaScript prompt dialog at (254, 287) on text=Click for JS Prompt
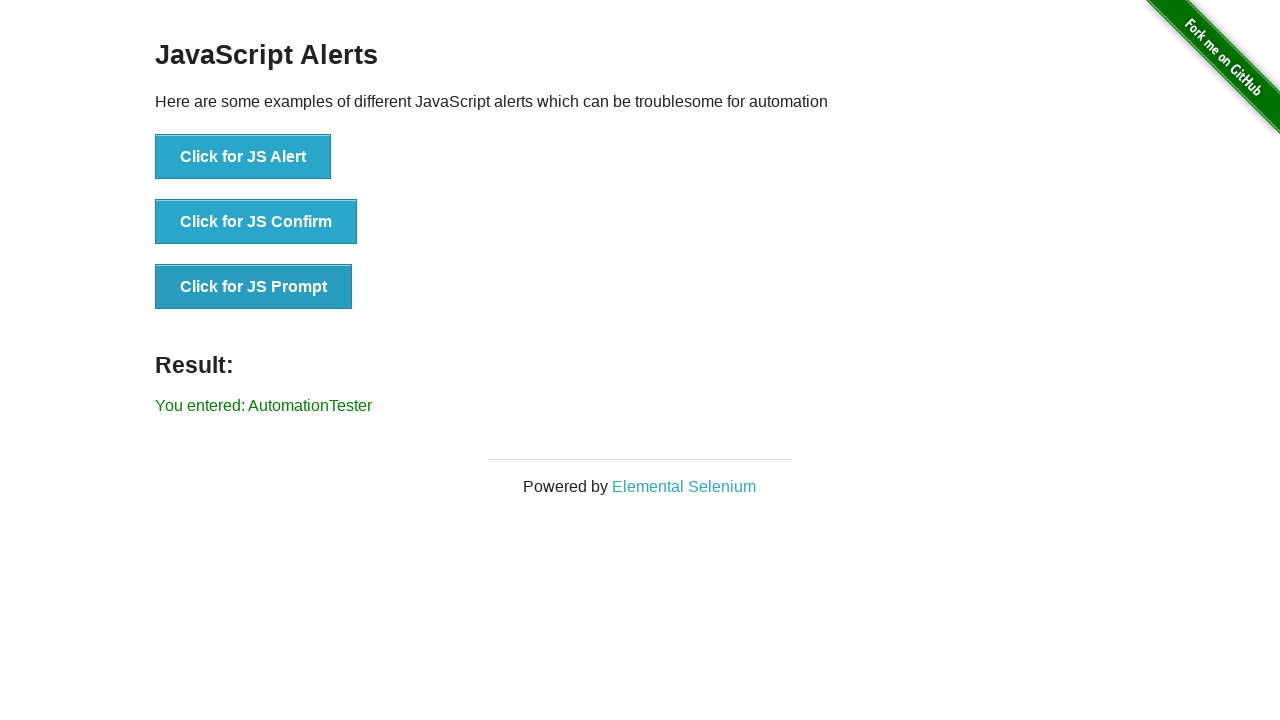

Waited for result element to appear with entered text
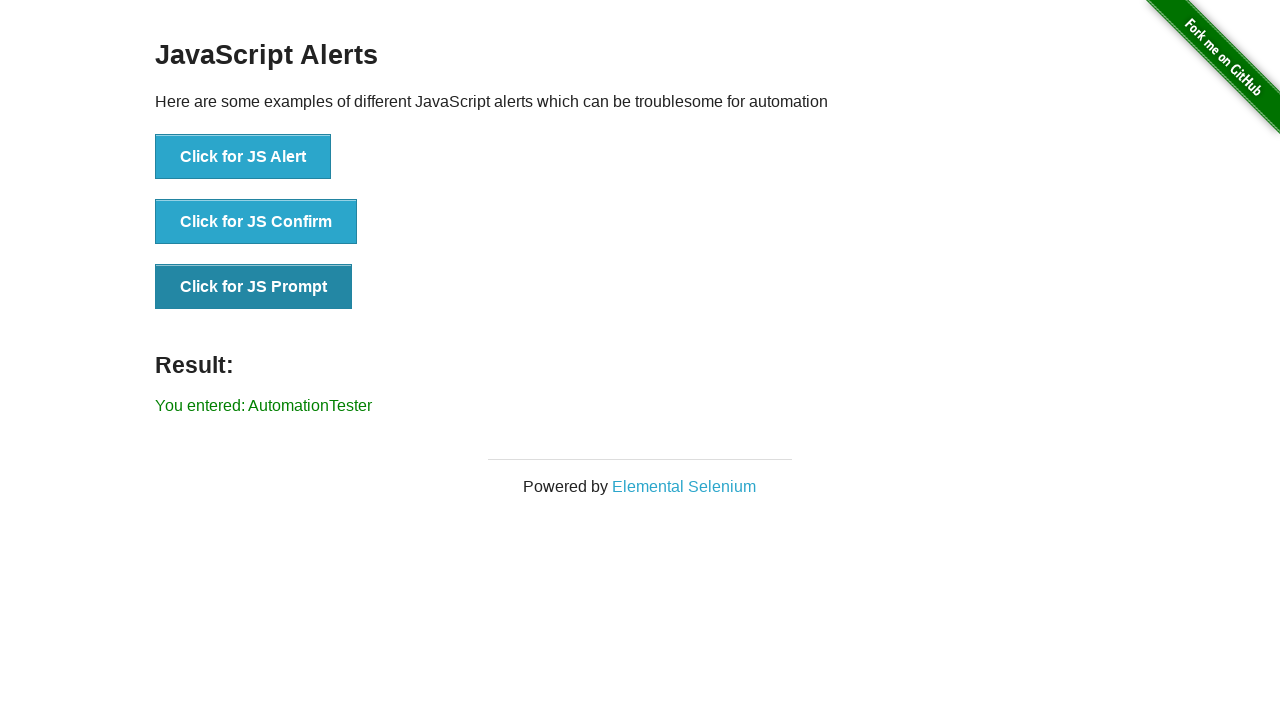

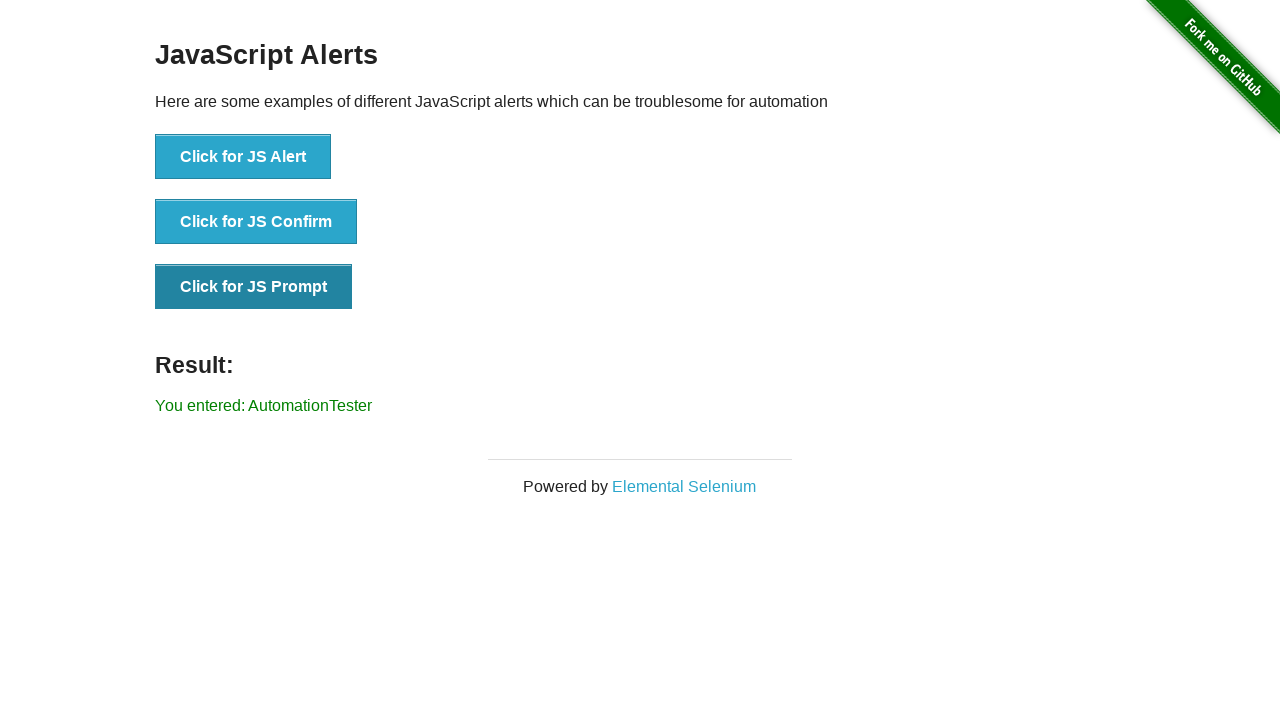